Tests mouse hover functionality by navigating to the mouse page, hovering over a dropdown button, and selecting Python option

Starting URL: https://play1.automationcamp.ir/

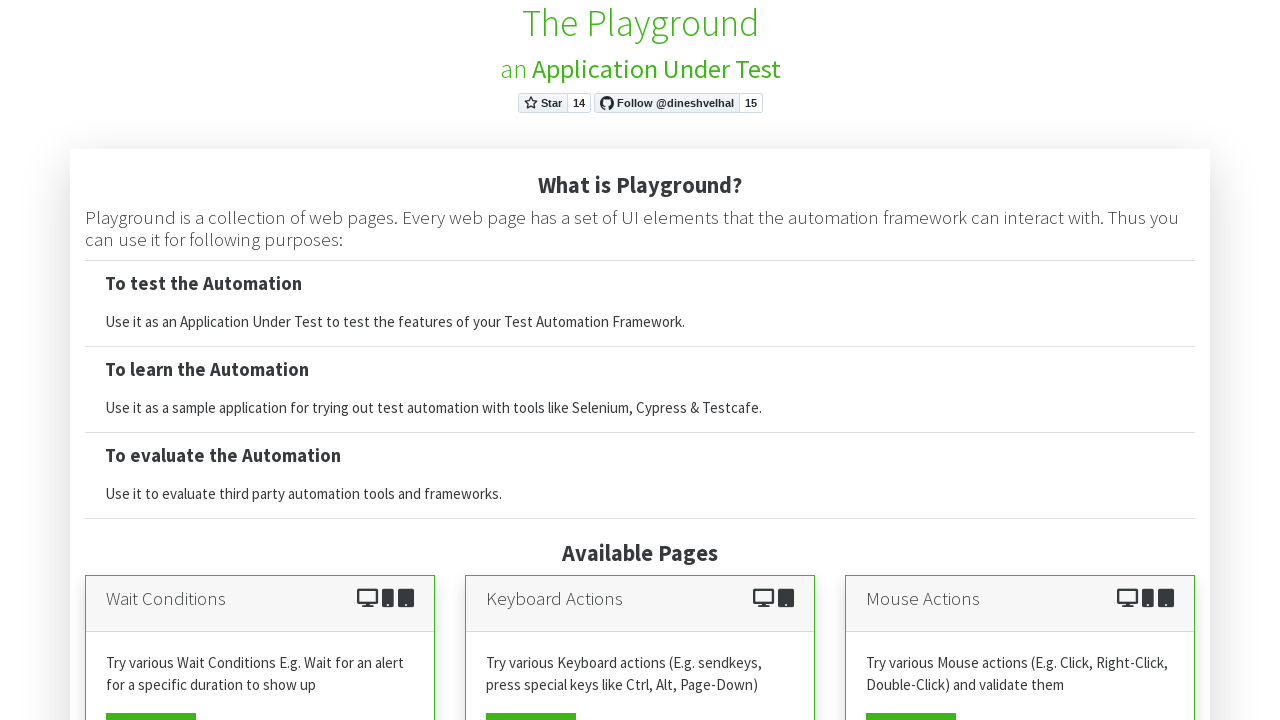

Clicked on mouse view page button at (911, 702) on a[href*='mouse']
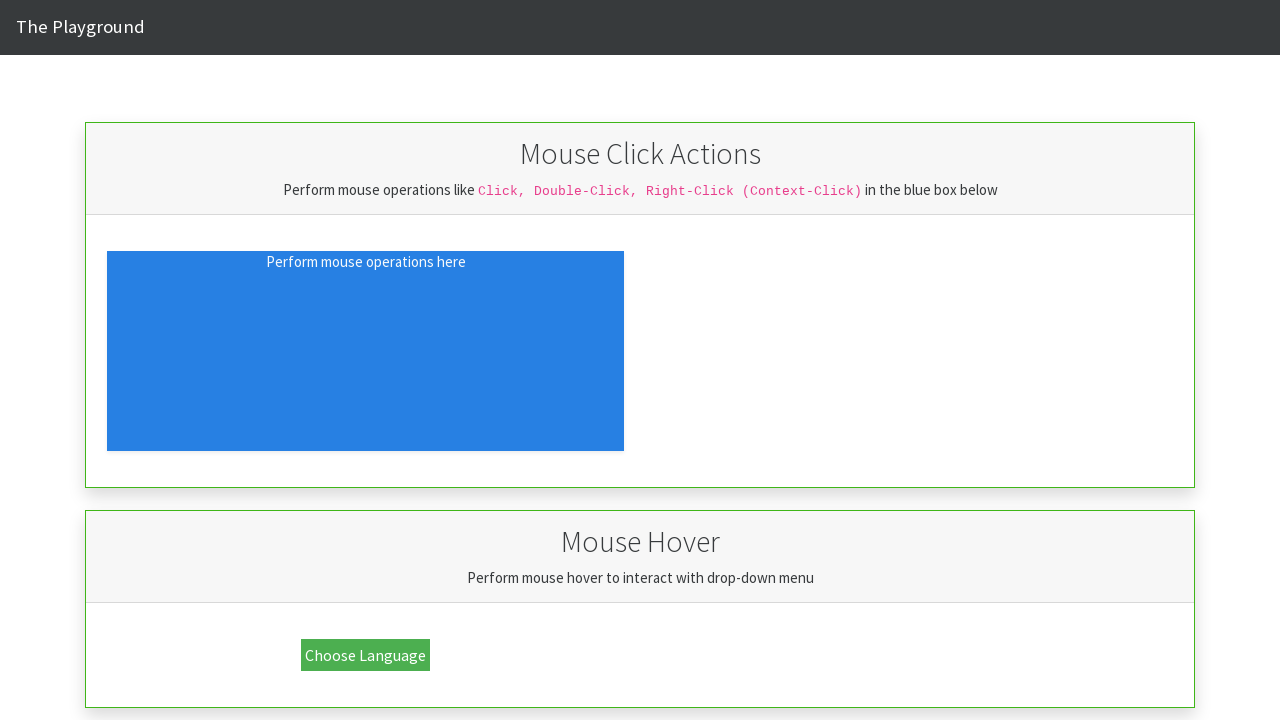

Hovered over dropdown button at (366, 655) on button.dropbtn
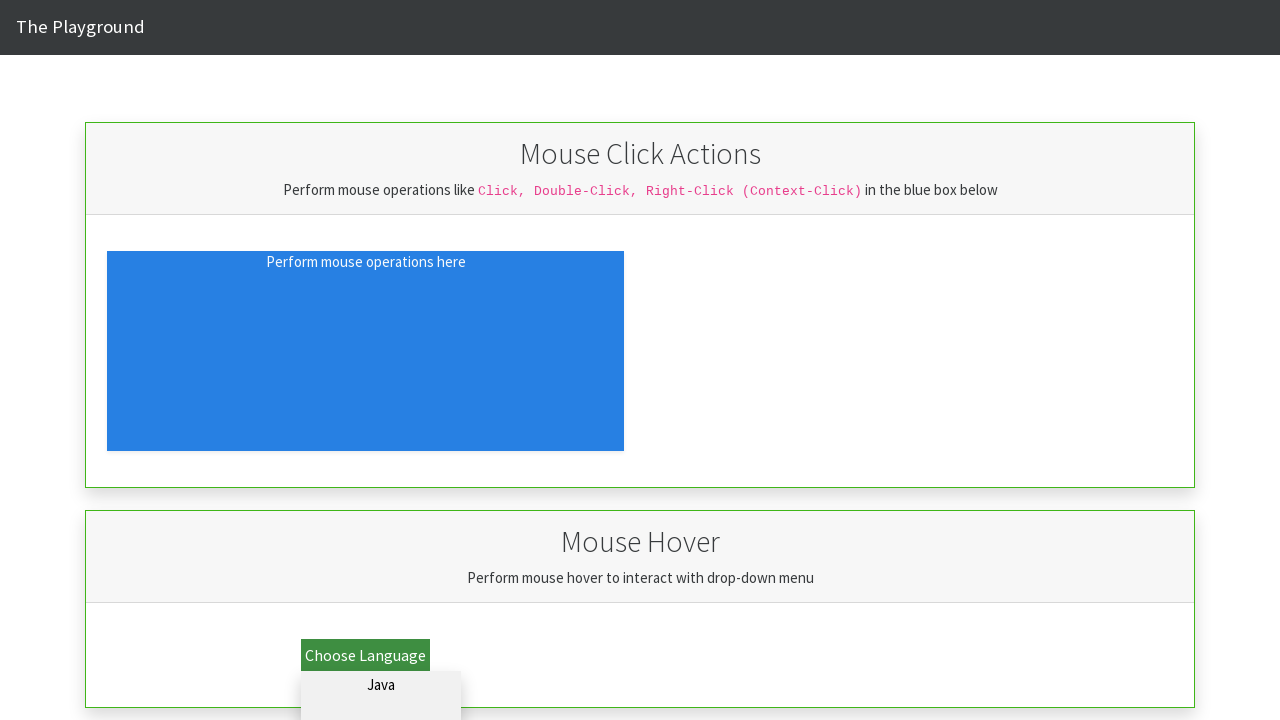

Clicked on Python option from dropdown at (381, 706) on #dd_python
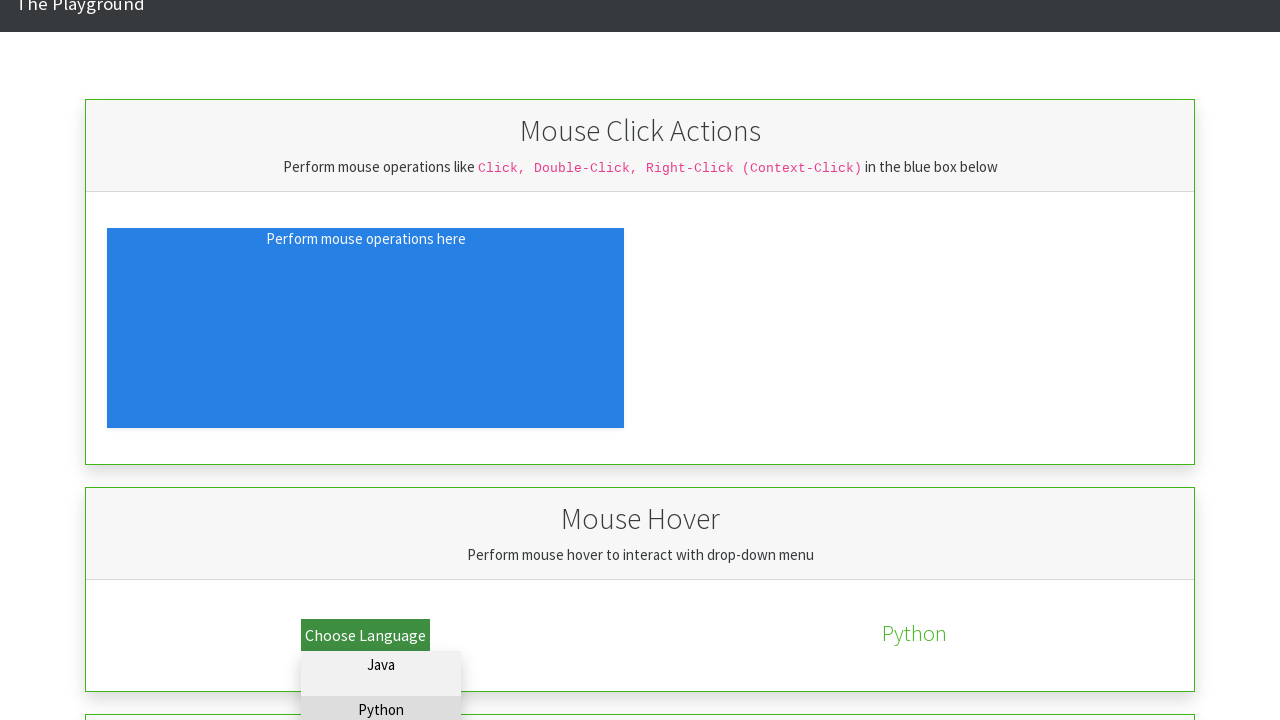

Validation text appeared
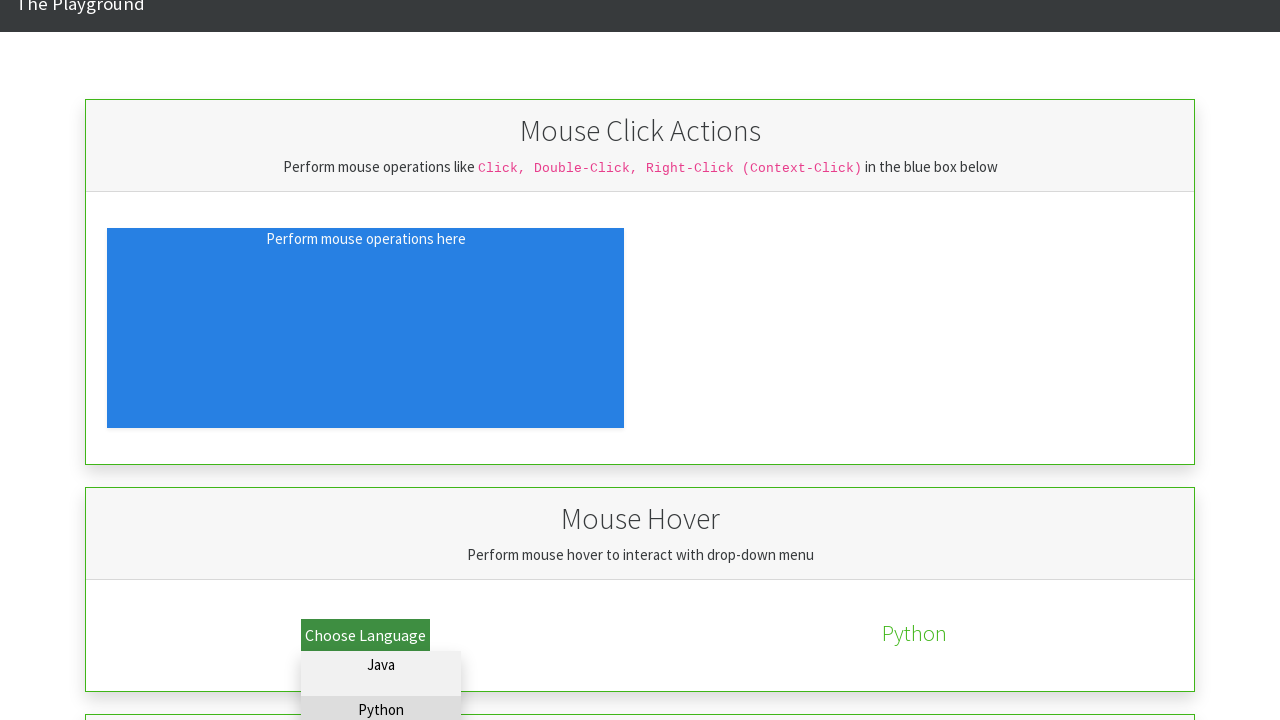

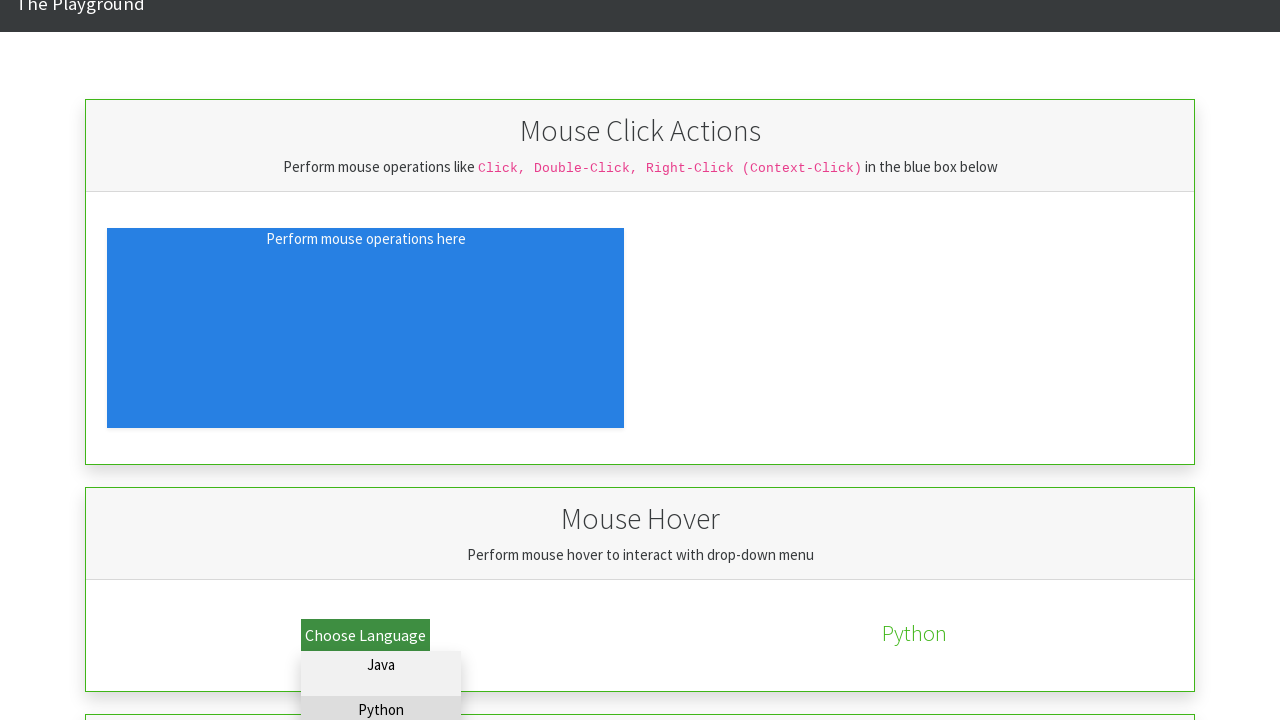